Tests browser back navigation by clicking a link and then navigating back

Starting URL: https://www.selenium.dev/selenium/web/mouse_interaction.html

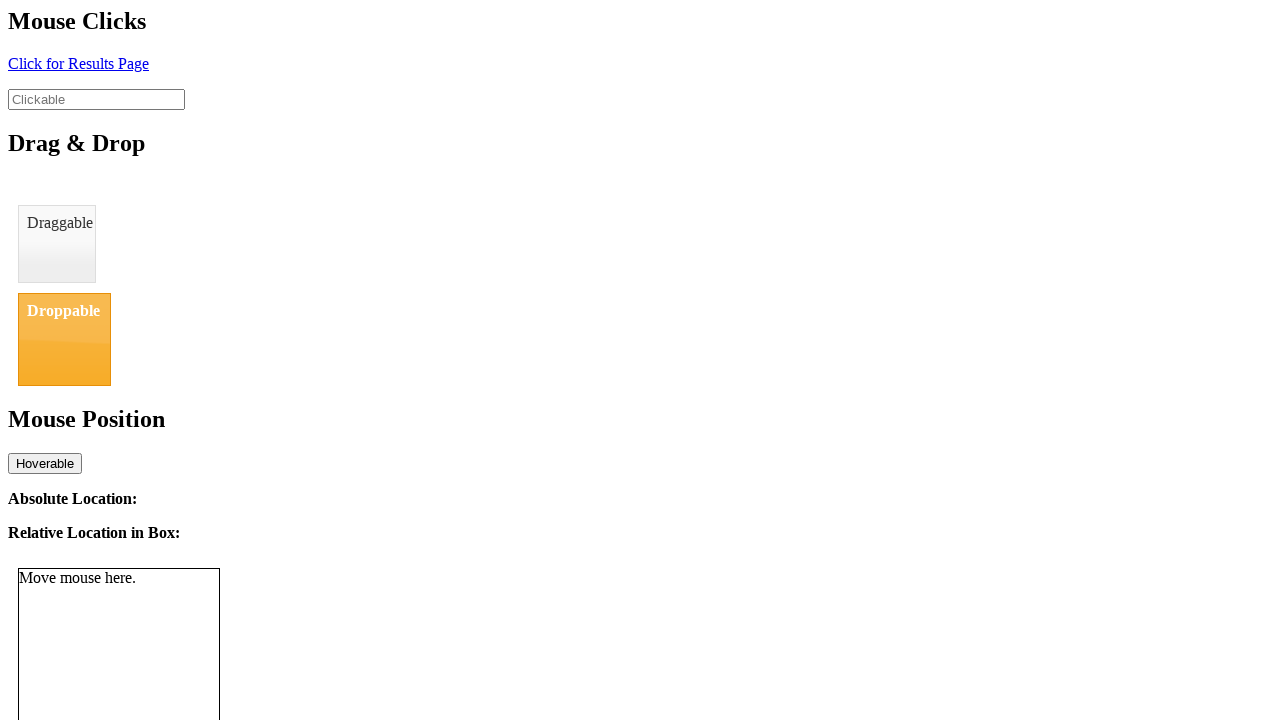

Clicked link to navigate away from mouse interaction page at (78, 63) on #click
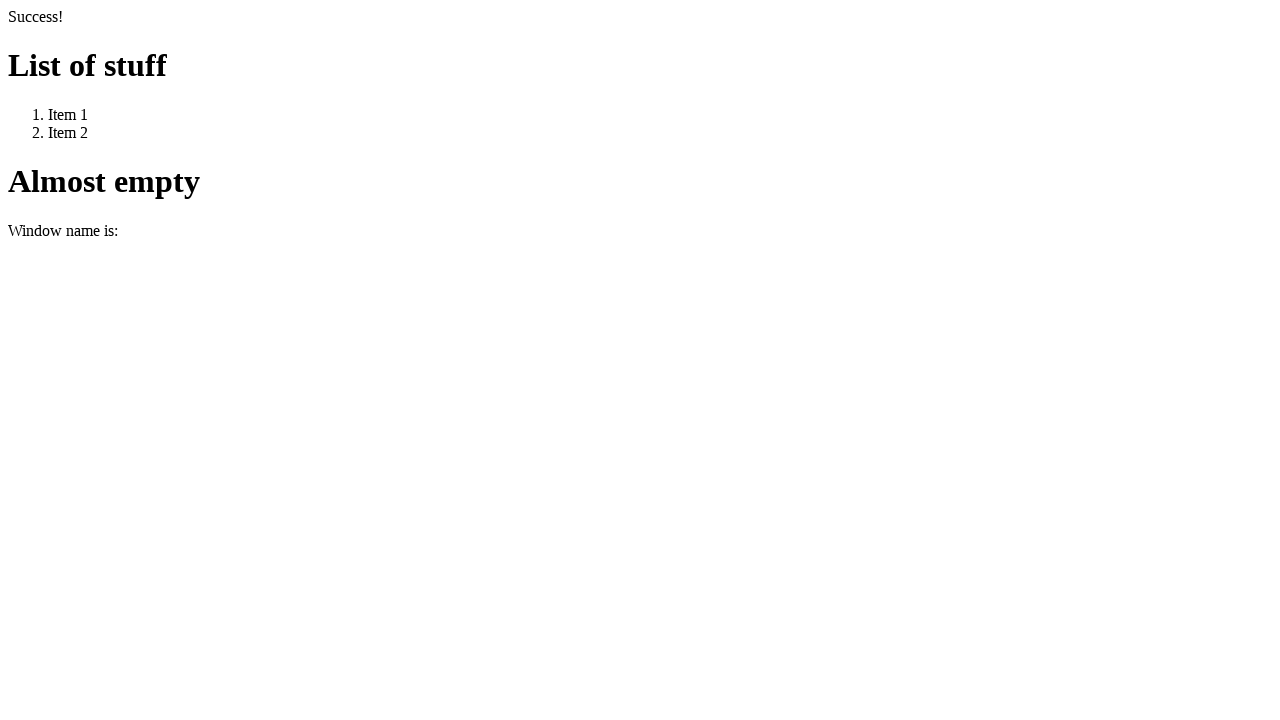

Waited for new page to load completely
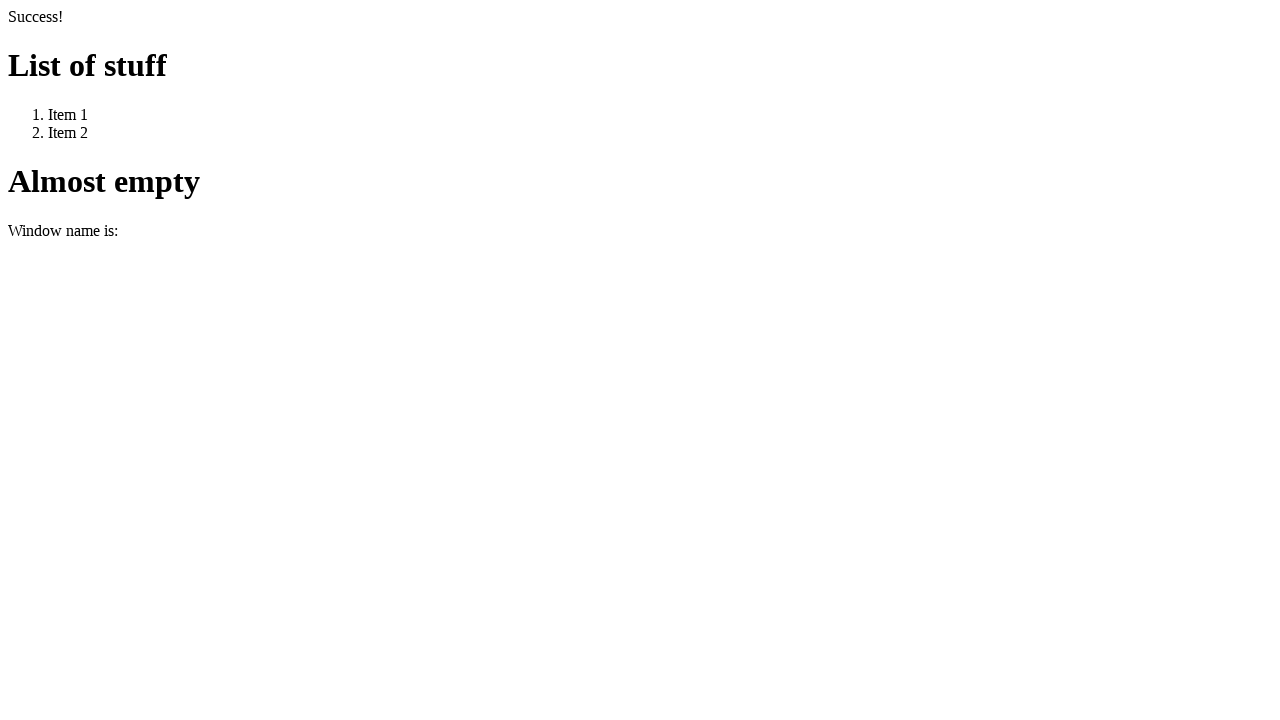

Verified page title is 'We Arrive Here'
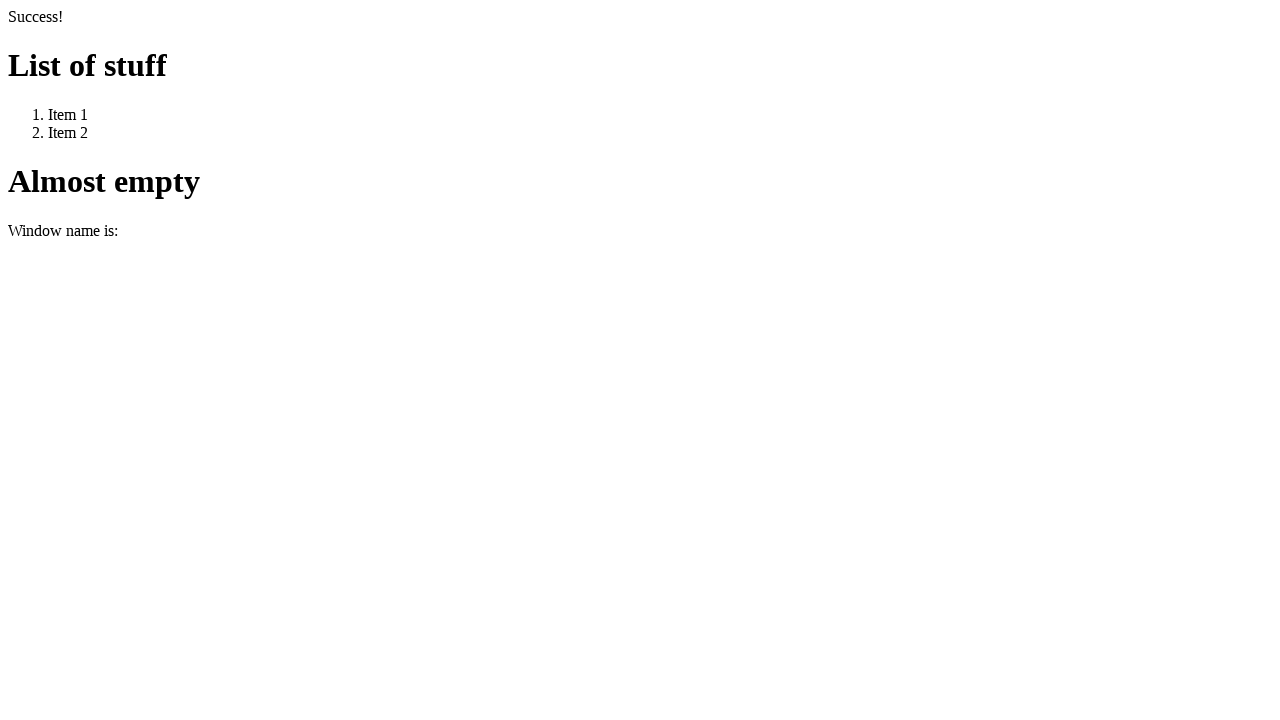

Navigated back to previous page using browser back button
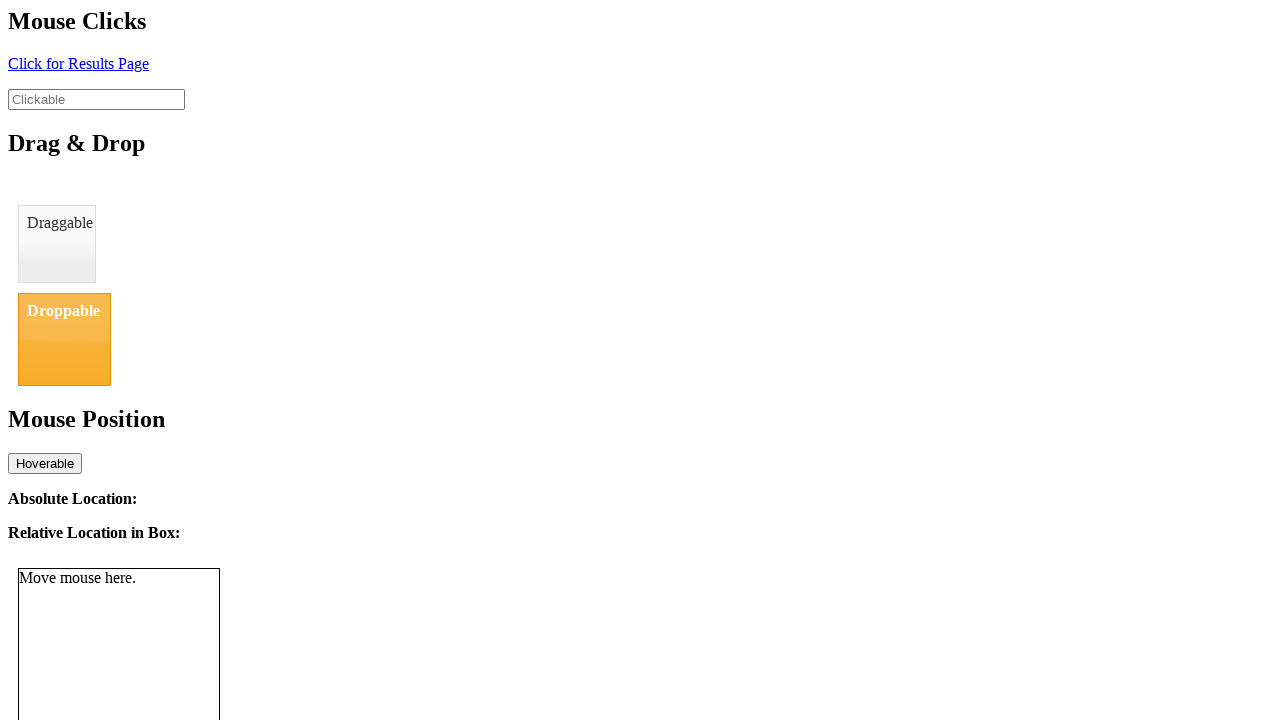

Verified browser back navigation returned to original page with title 'BasicMouseInterfaceTest'
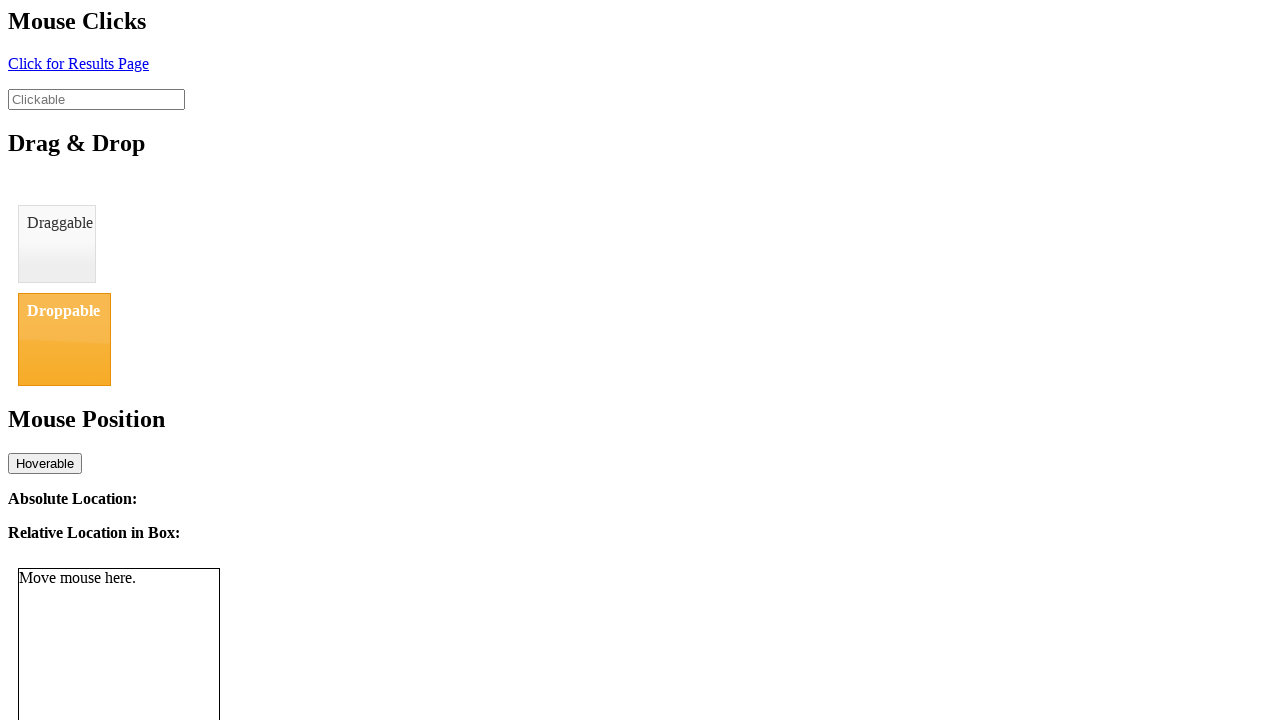

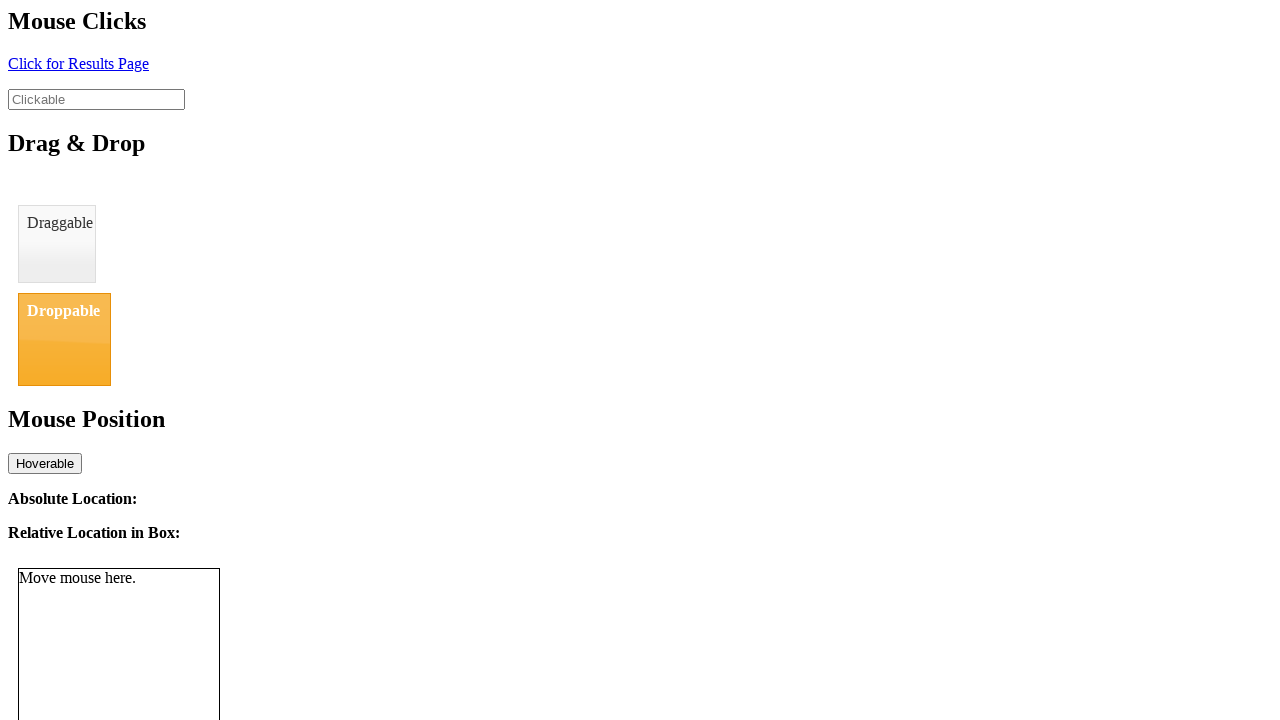